Tests drag and drop functionality by dragging an element from one container to another

Starting URL: https://www.leafground.com/drag.xhtml

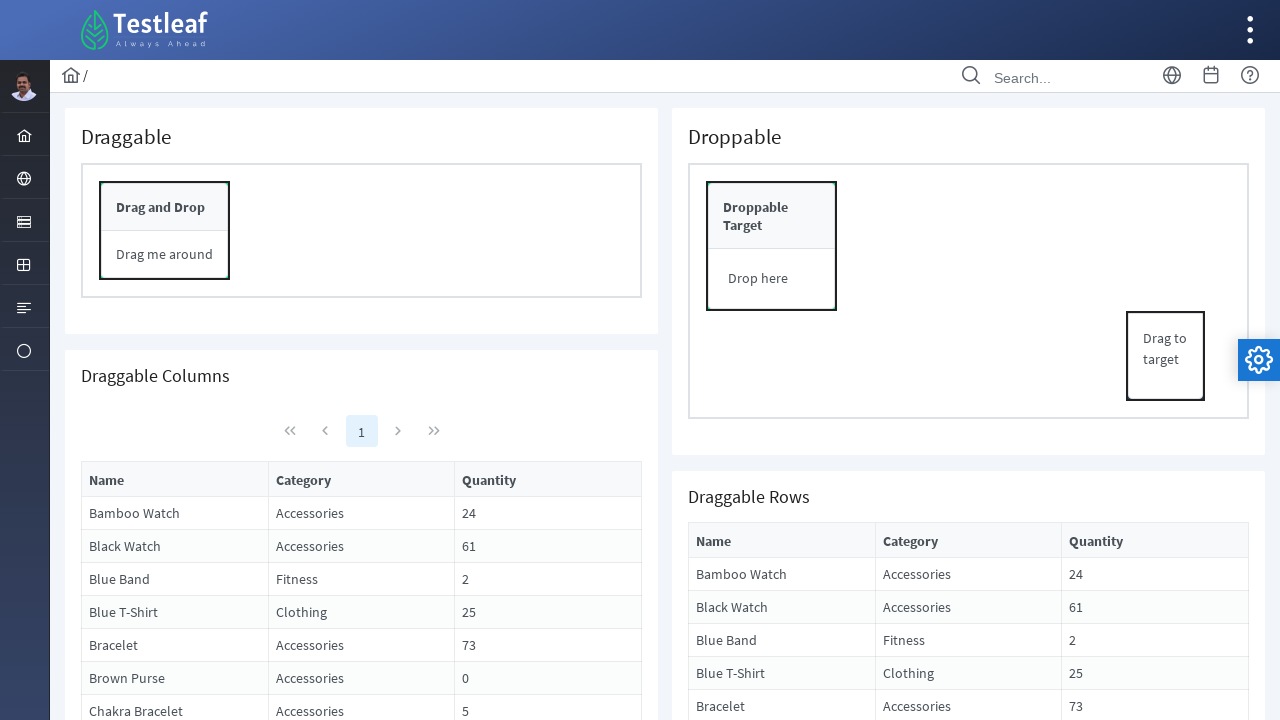

Navigated to drag and drop test page
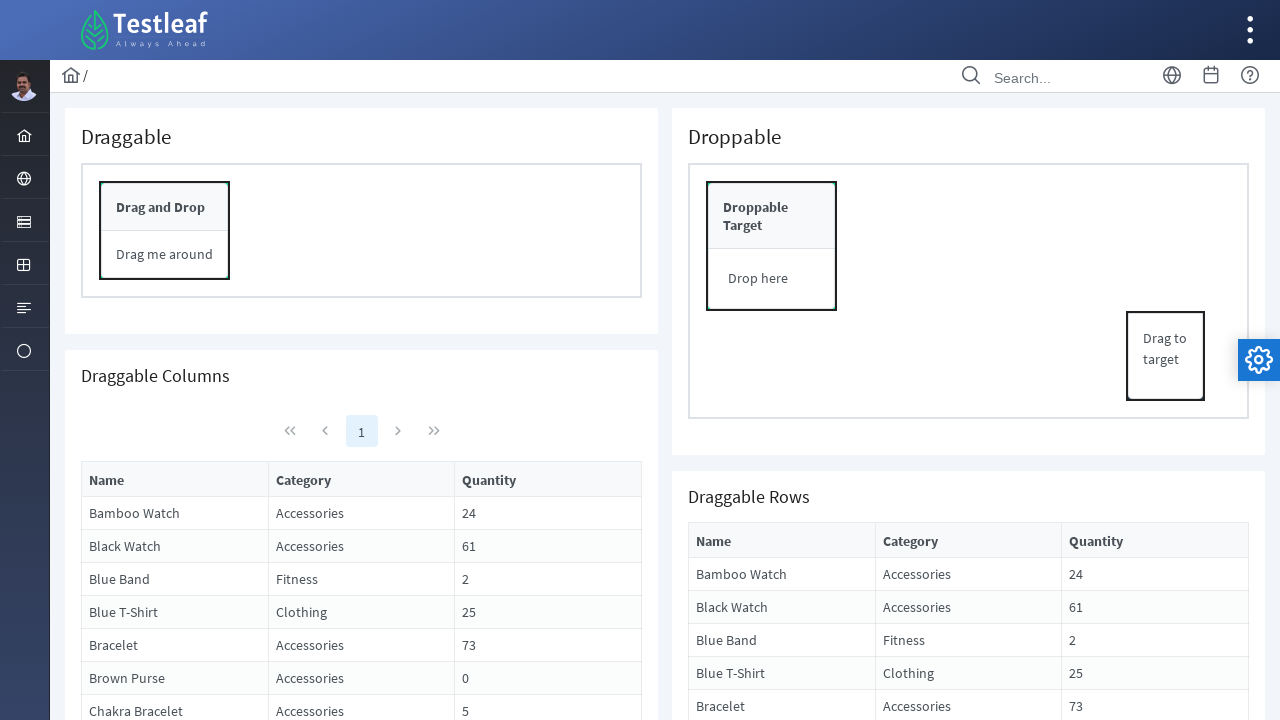

Located draggable element
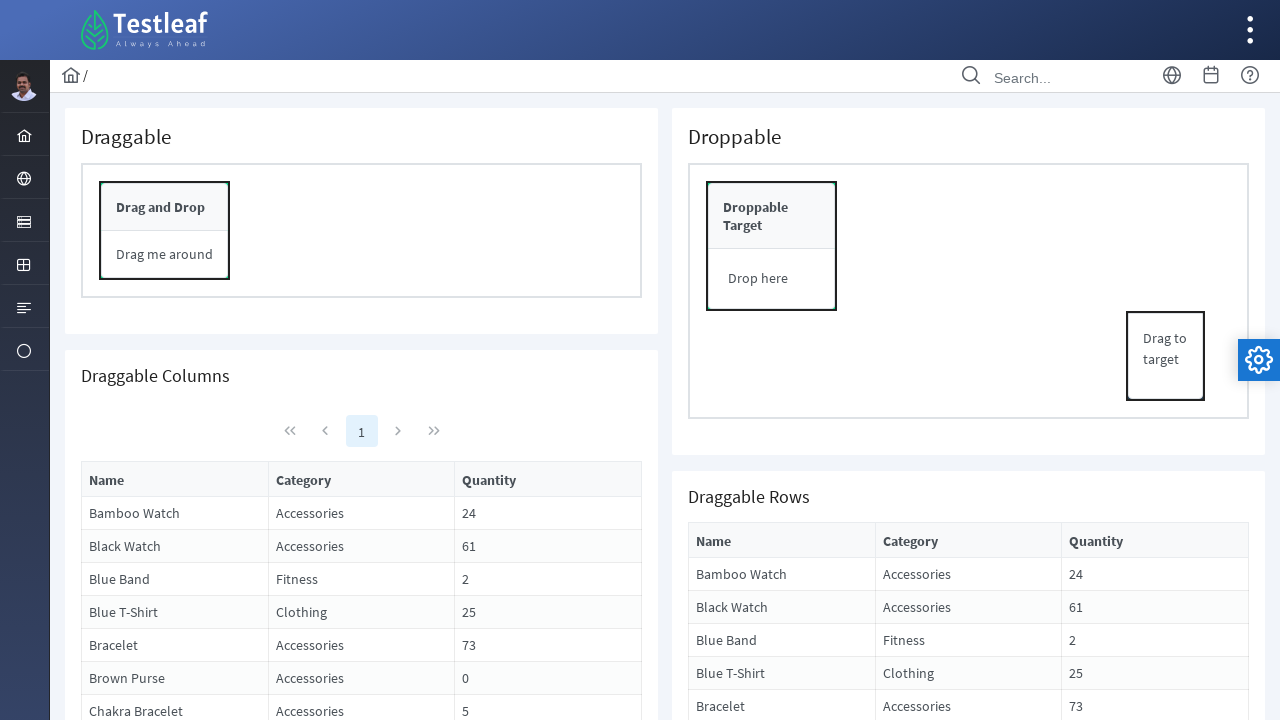

Located drop target element
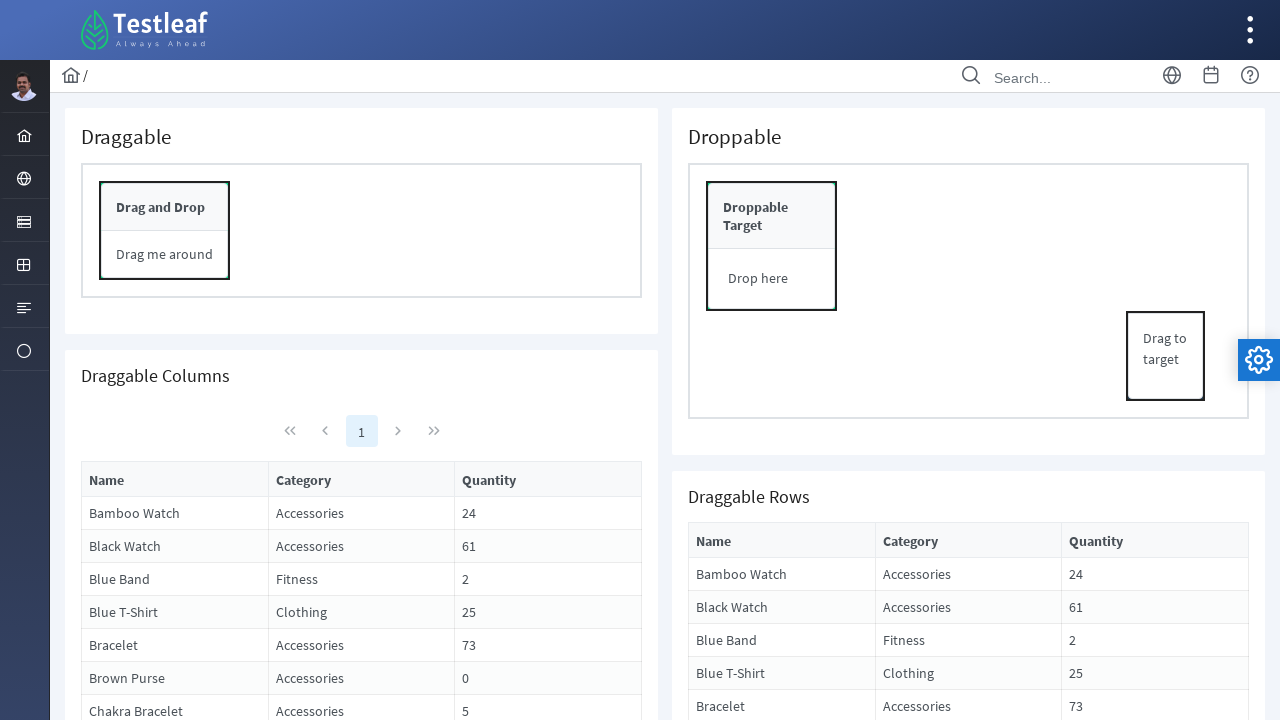

Dragged element from source container to target container at (772, 279)
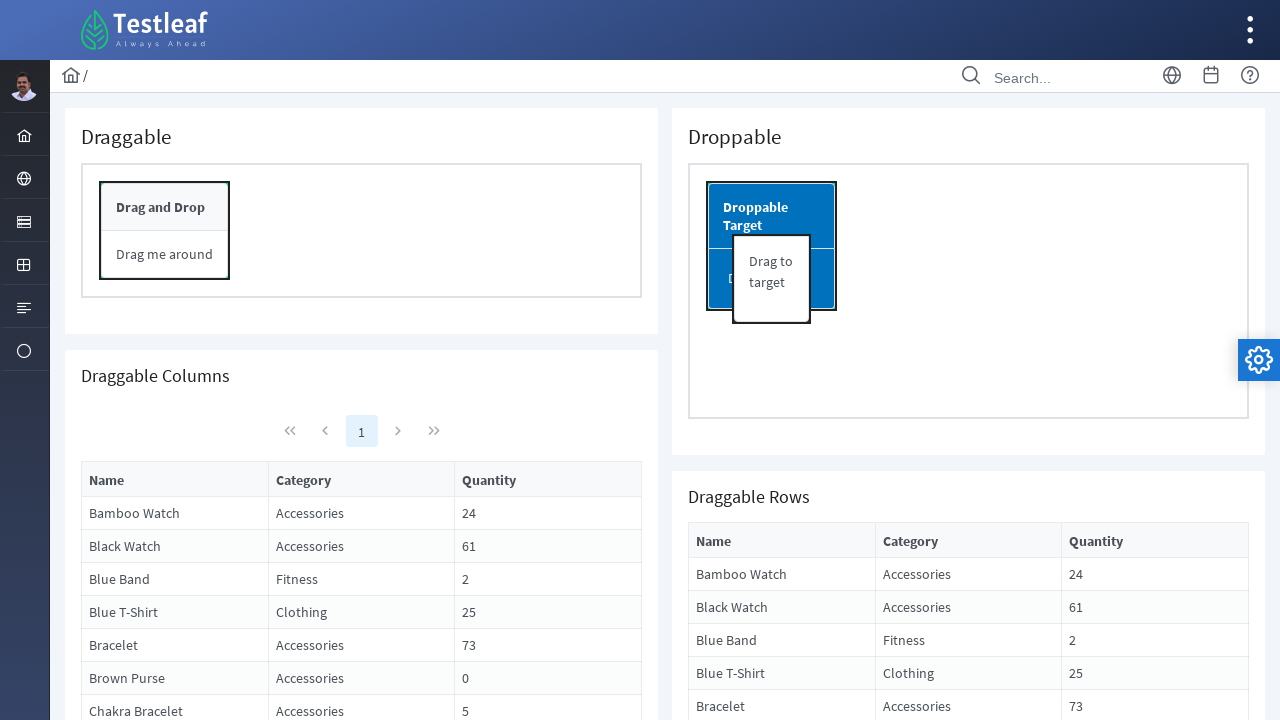

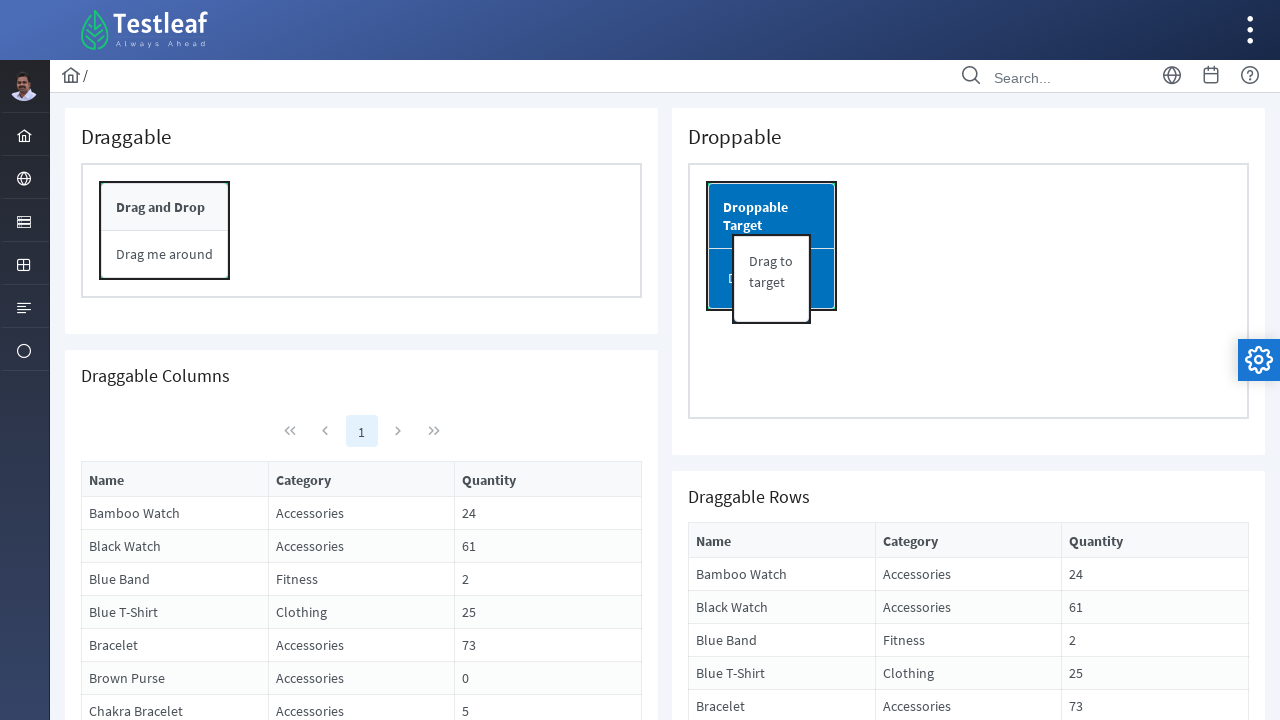